Navigates to a Selenium course content page, clicks on the Trainer section, and verifies trainer information is displayed

Starting URL: http://greenstech.in/selenium-course-content.html

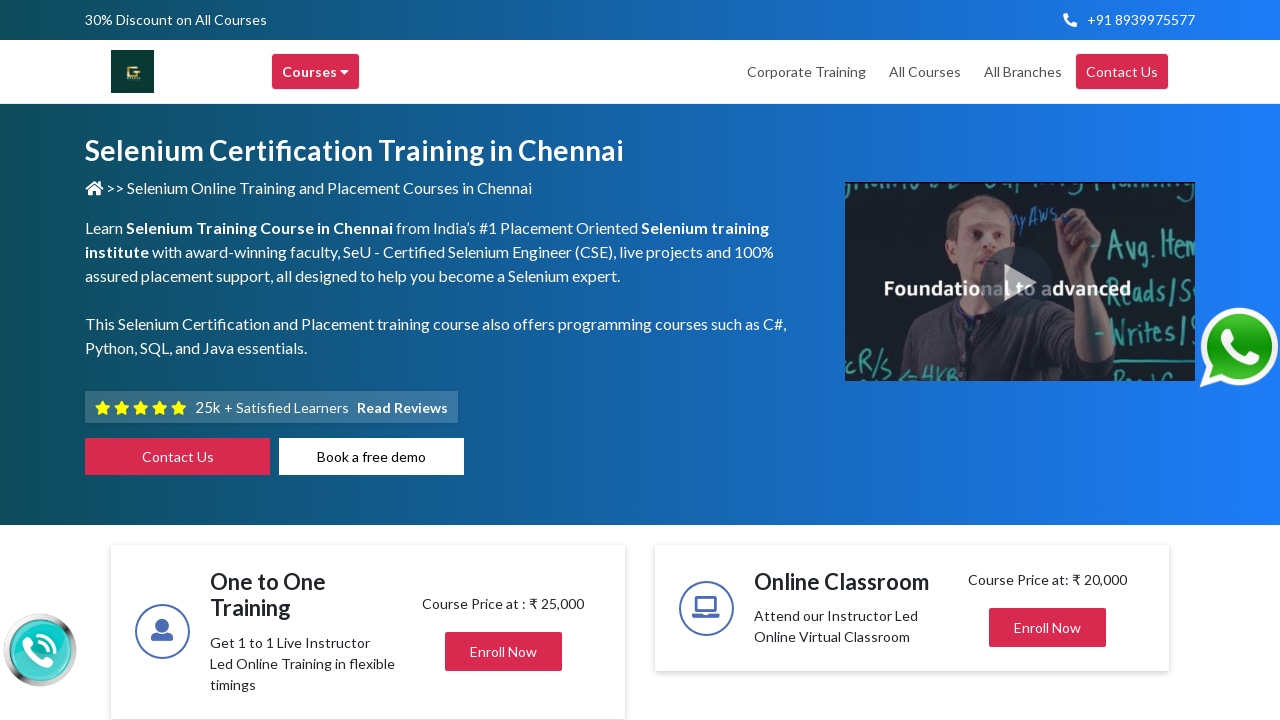

Clicked on Trainer section to expand it at (201, 361) on span:has-text('Trainer')
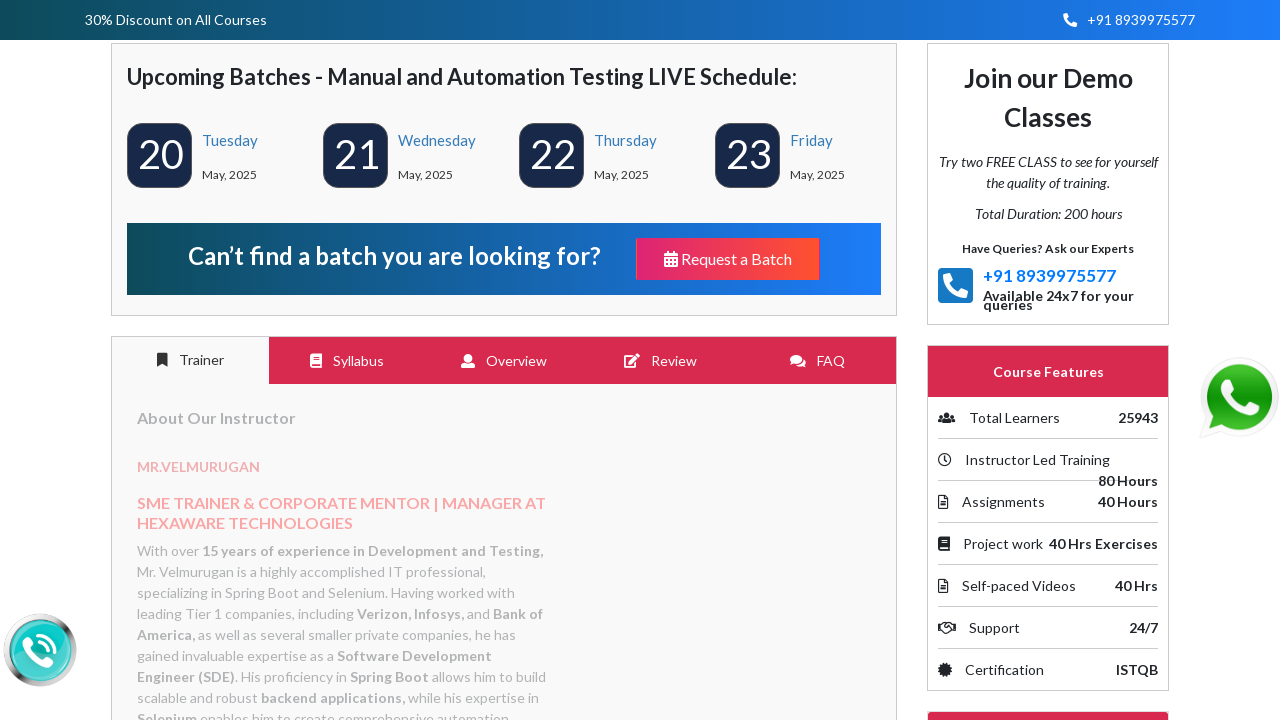

Trainer information displayed with Velmurugan's details visible
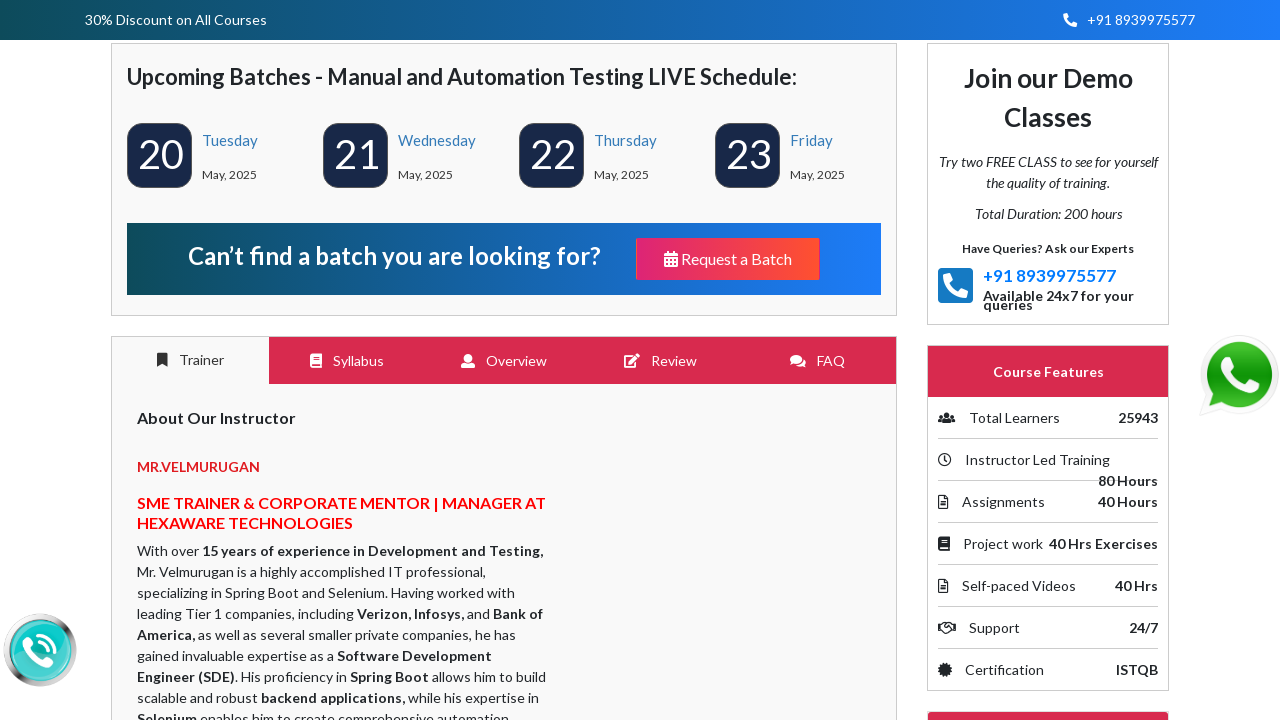

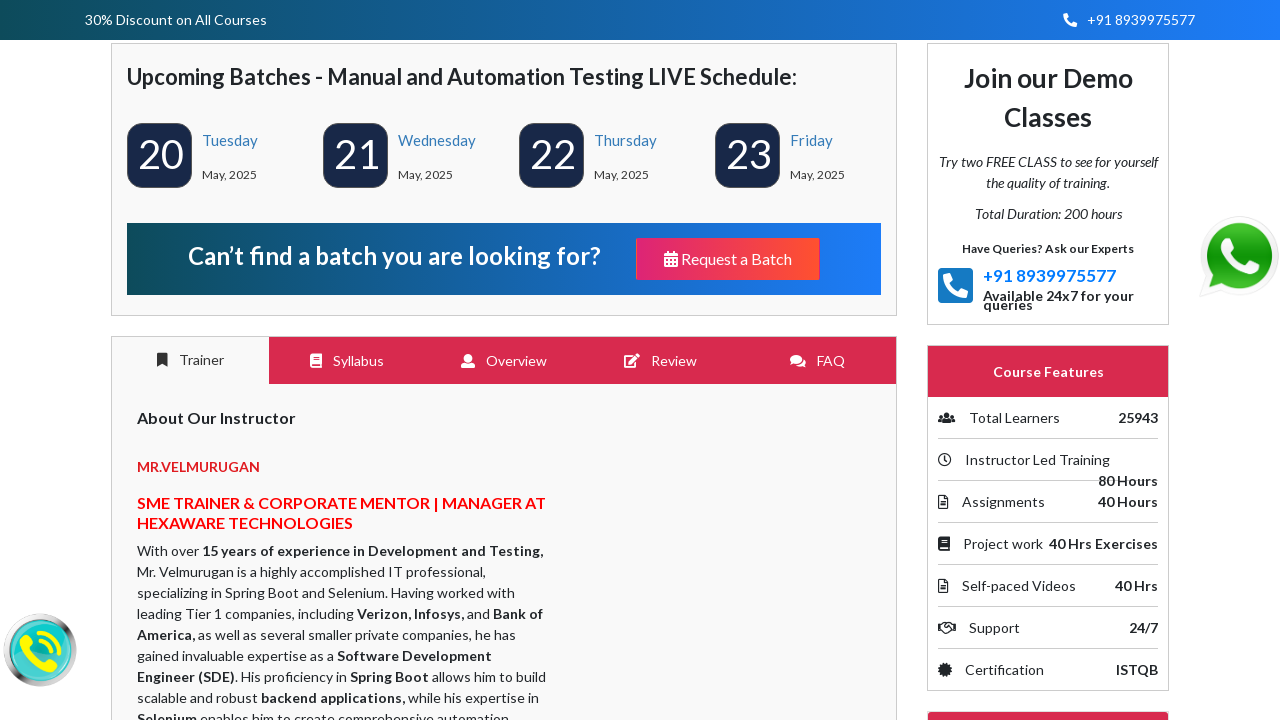